Tests window switching by opening a new window and switching to it using a custom method that checks window titles

Starting URL: http://the-internet.herokuapp.com/windows

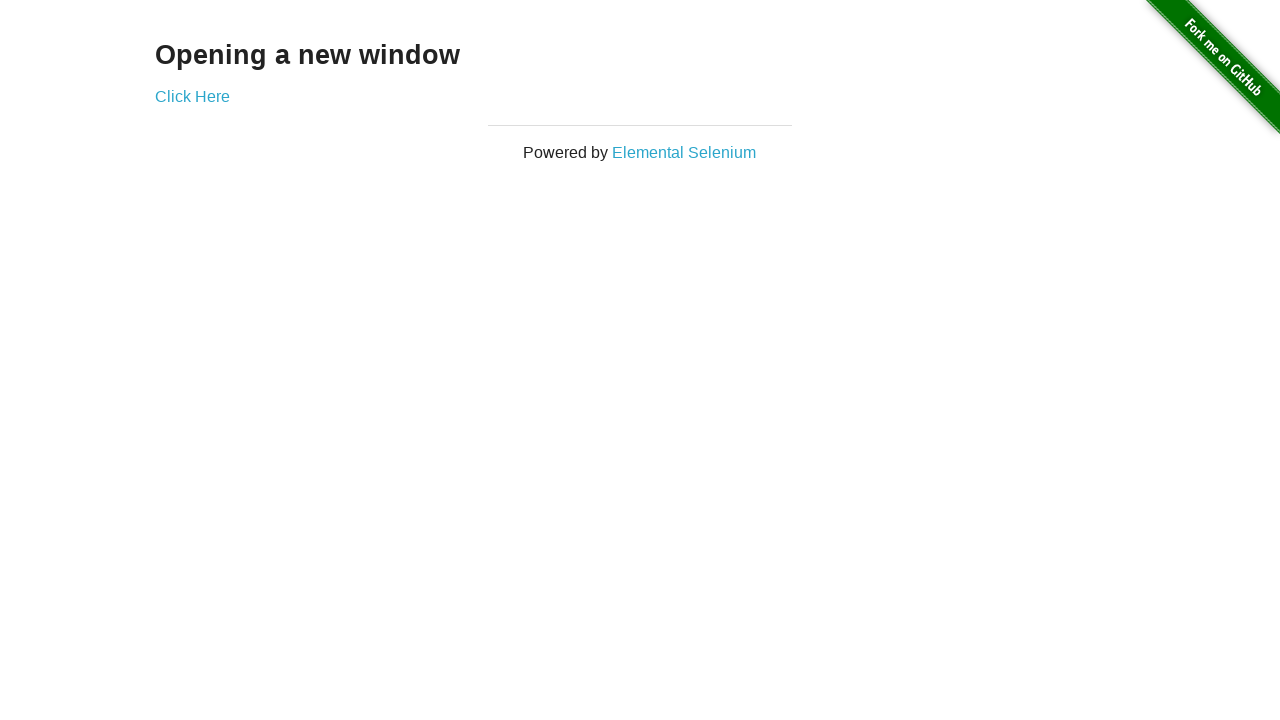

Clicked 'Click Here' link to open new window at (192, 96) on a:has-text('Click Here')
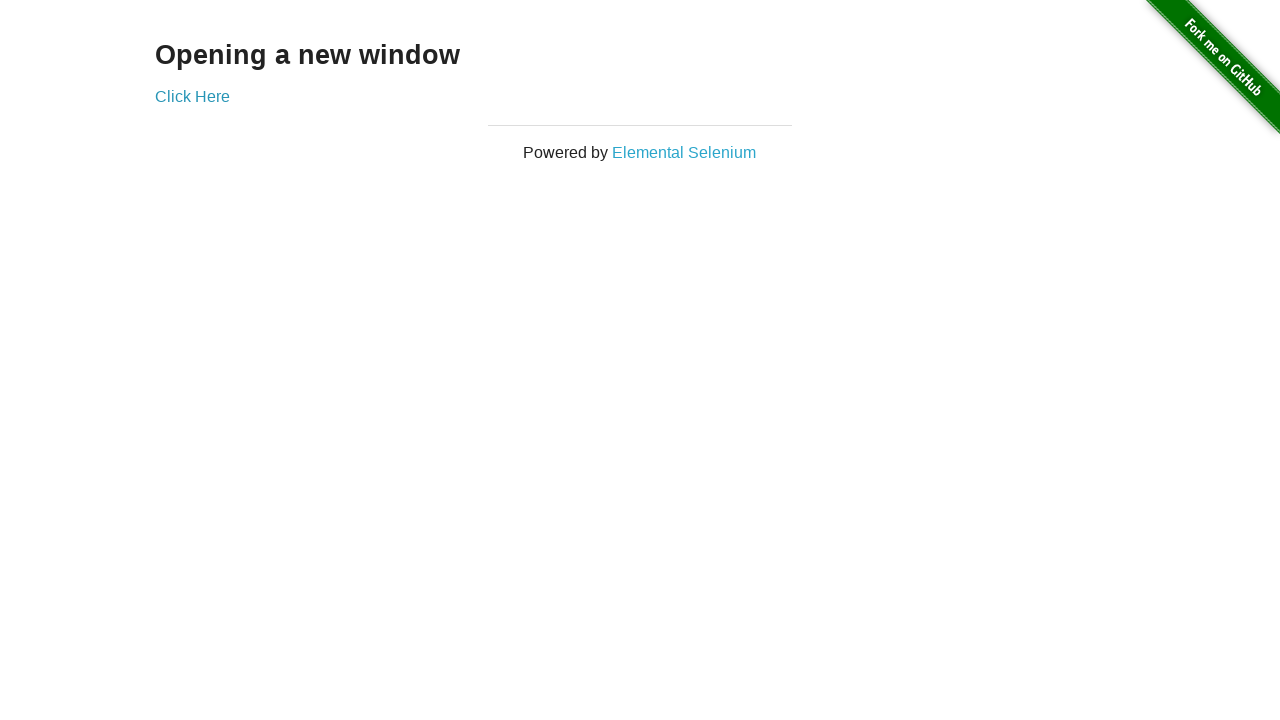

New window page loaded
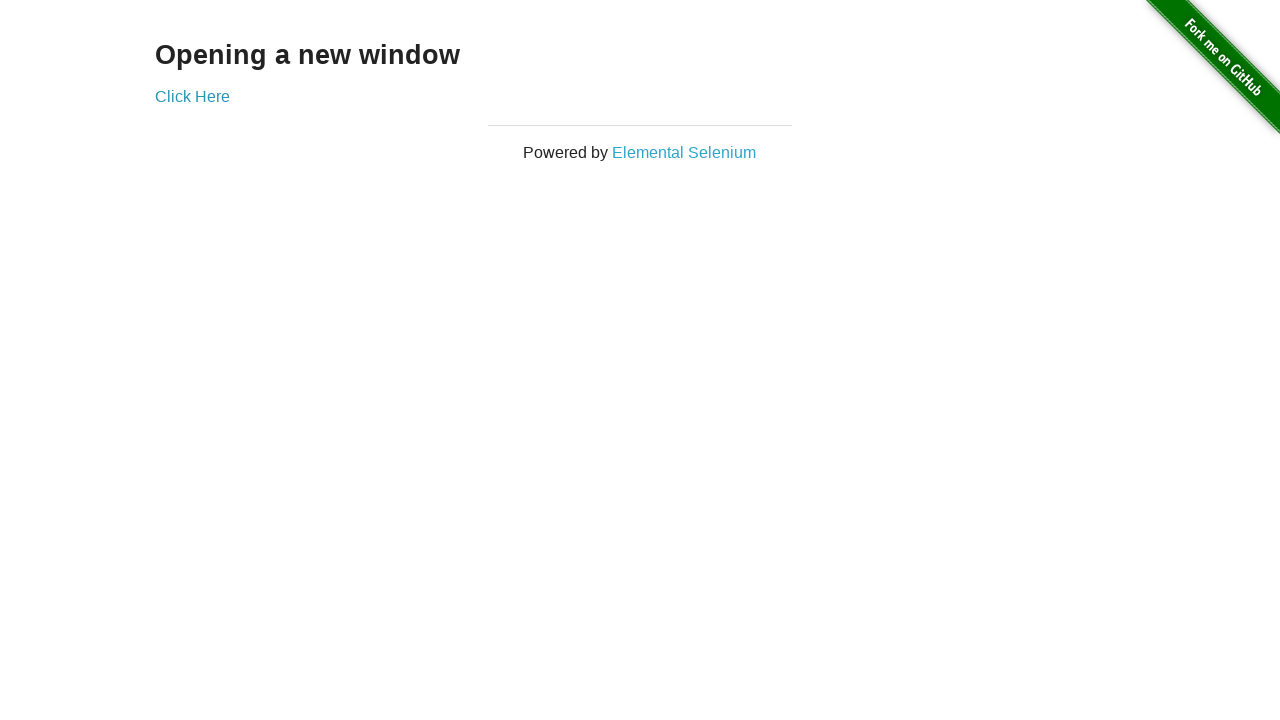

Verified new window title is 'New Window' and brought it to front
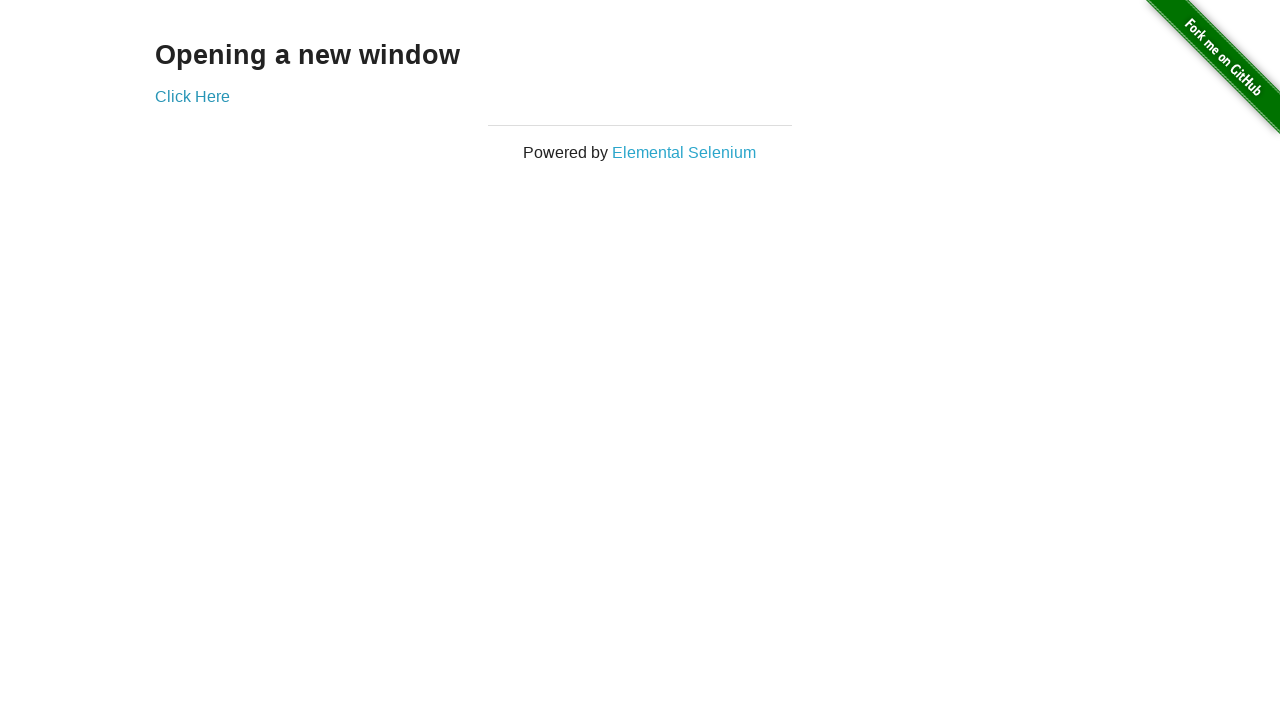

Closed new window
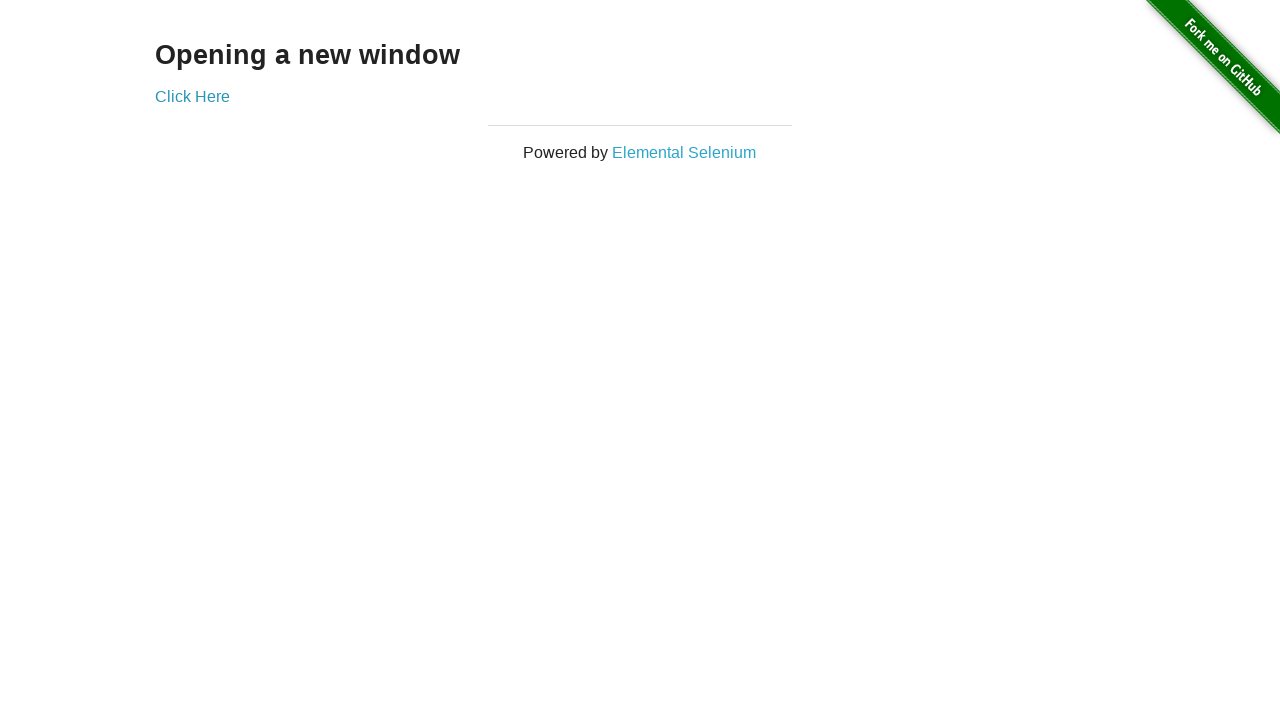

Switched back to original window
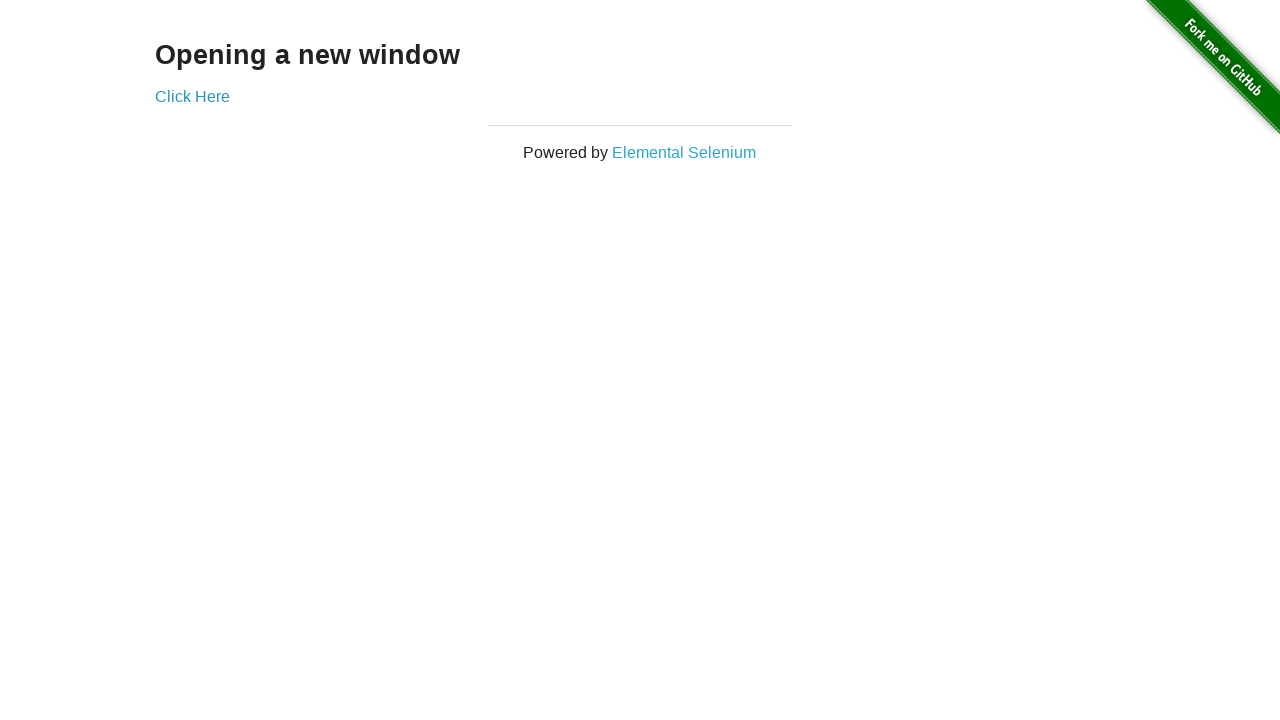

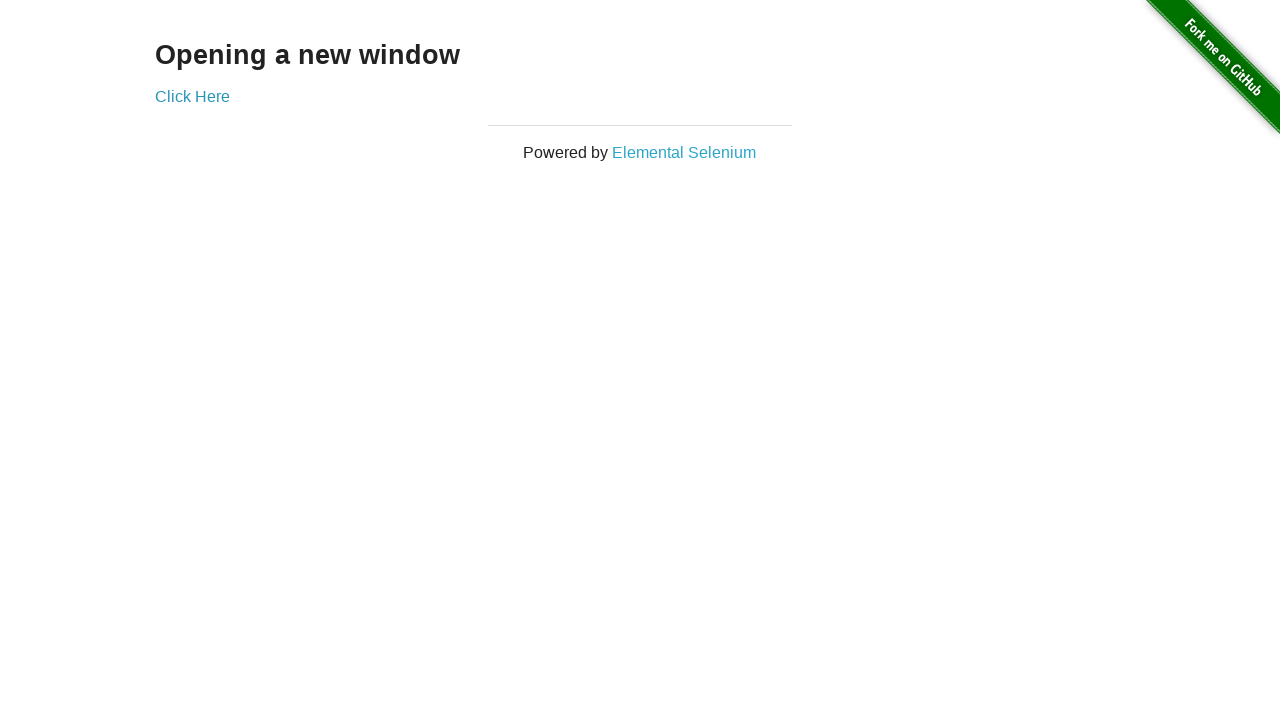